Tests a math calculation form by reading two numbers, calculating their sum, selecting the result from a dropdown, and submitting the form

Starting URL: http://suninjuly.github.io/selects1.html

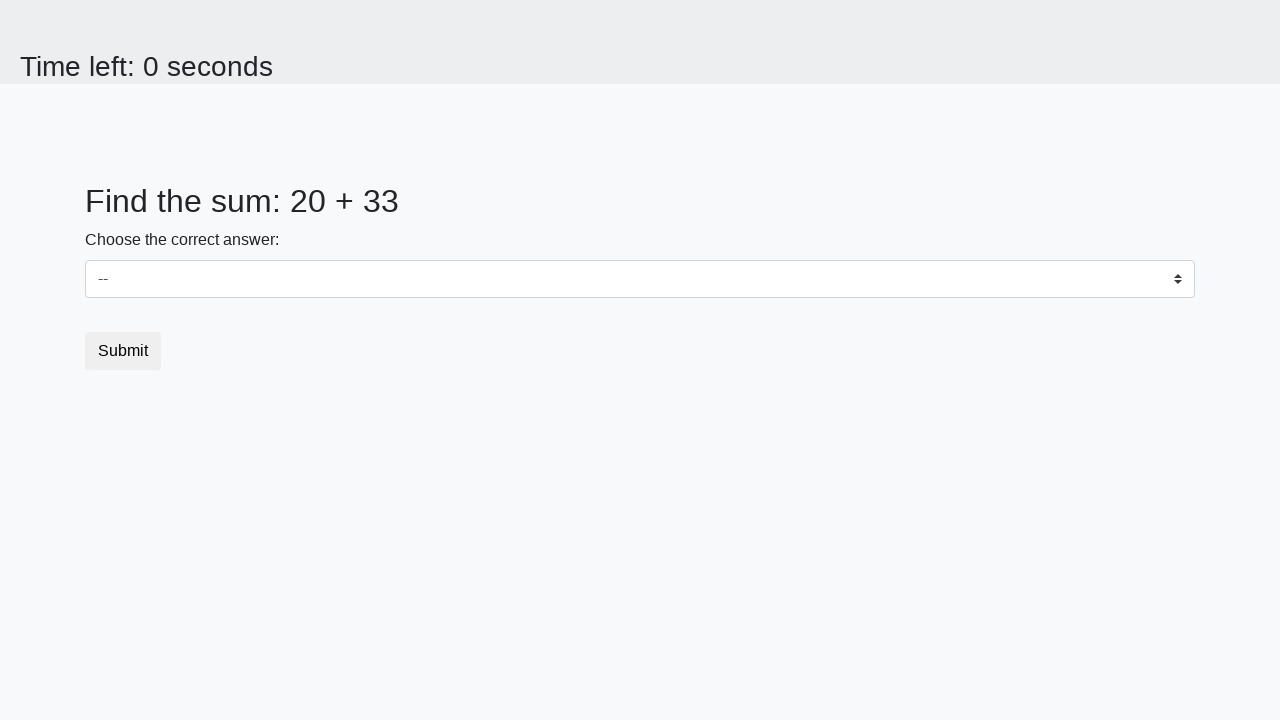

Retrieved first number from #num1 element
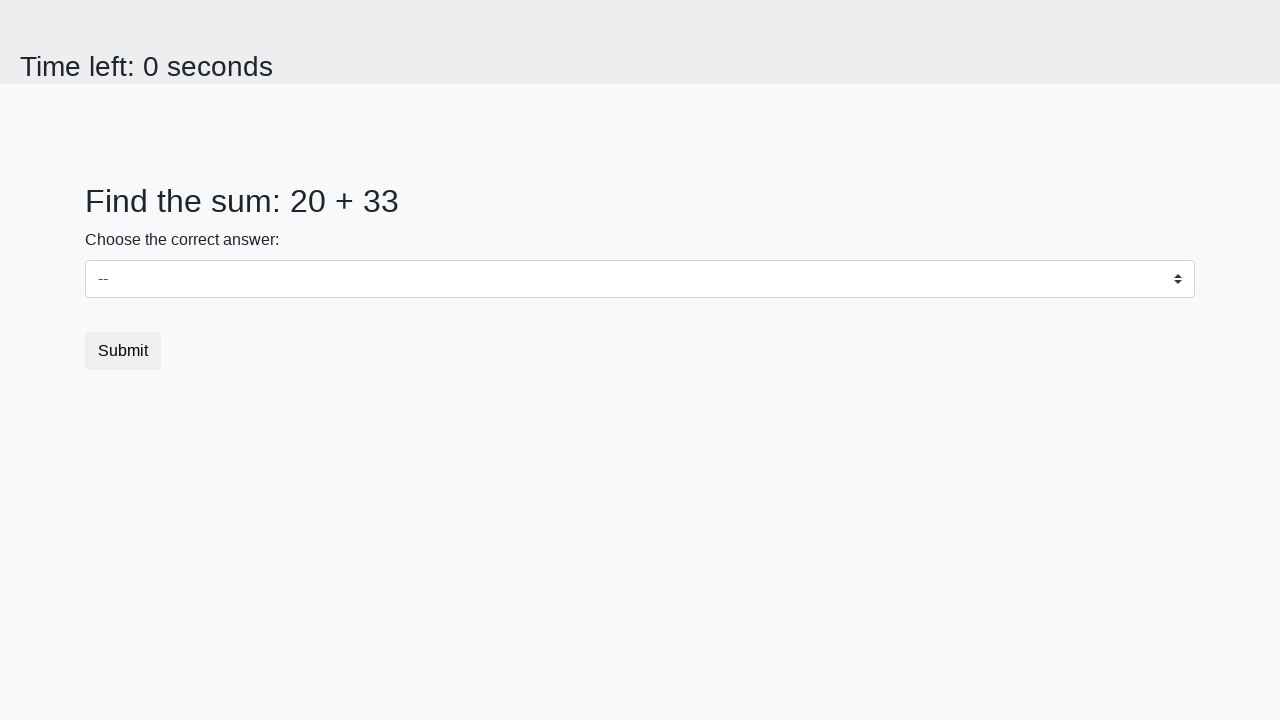

Retrieved second number from #num2 element
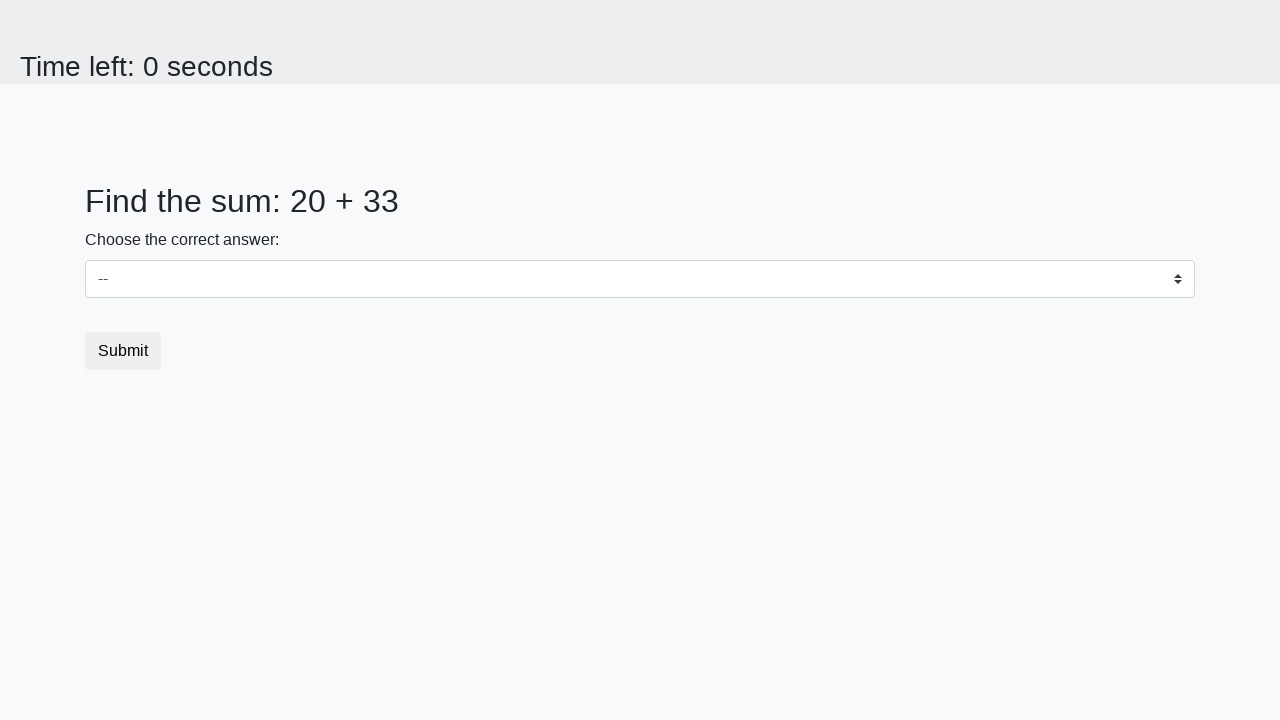

Calculated sum of 20 + 33 = 53
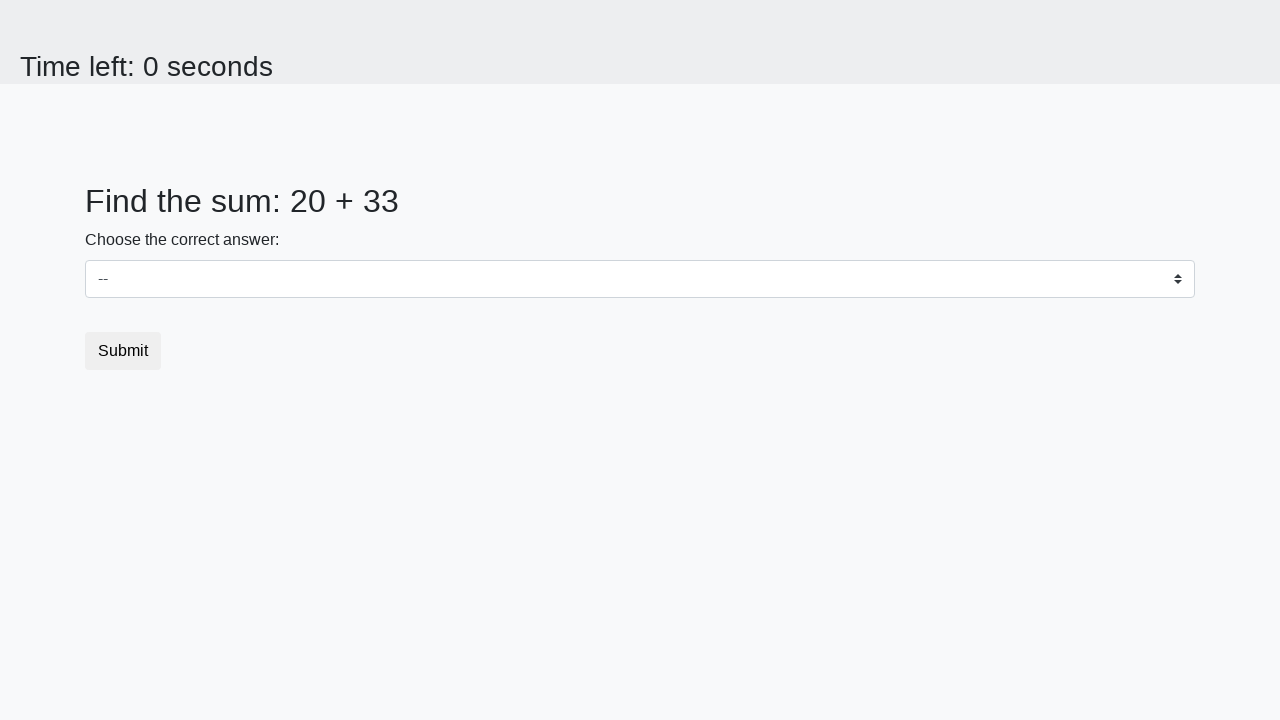

Selected calculated result '53' from dropdown on select
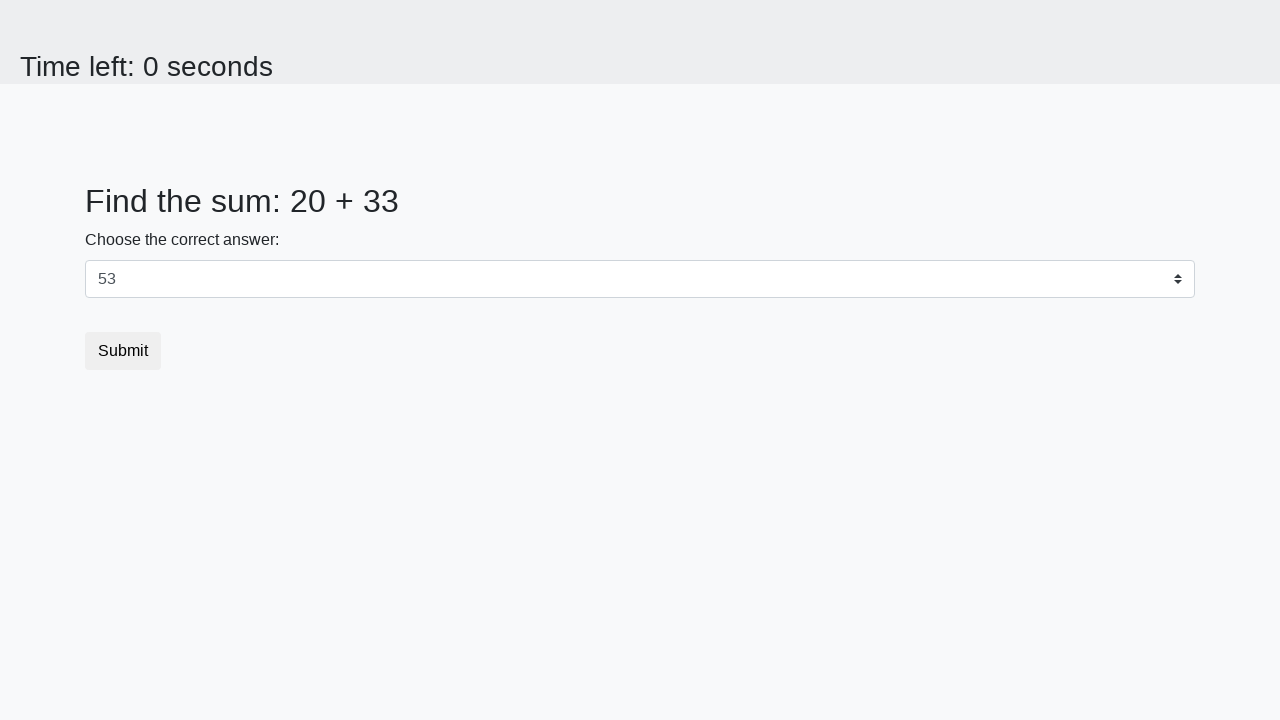

Clicked submit button to submit the form at (123, 351) on button
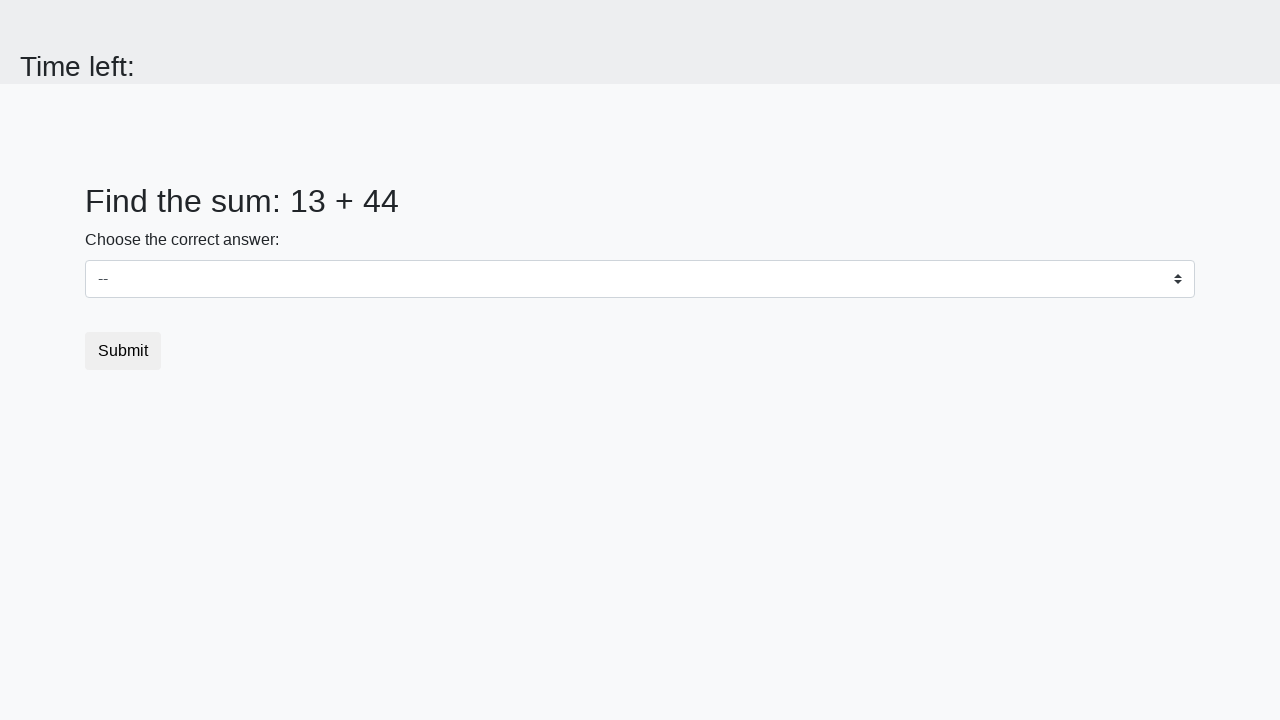

Waited for result page to load
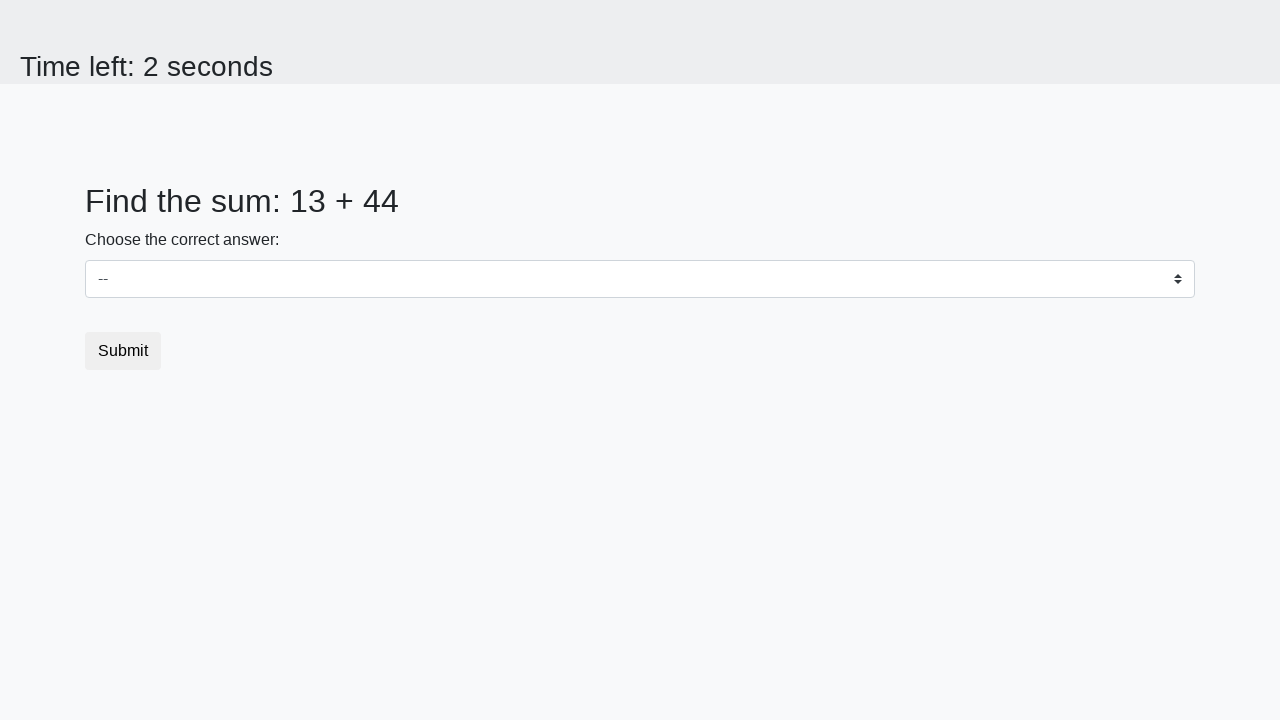

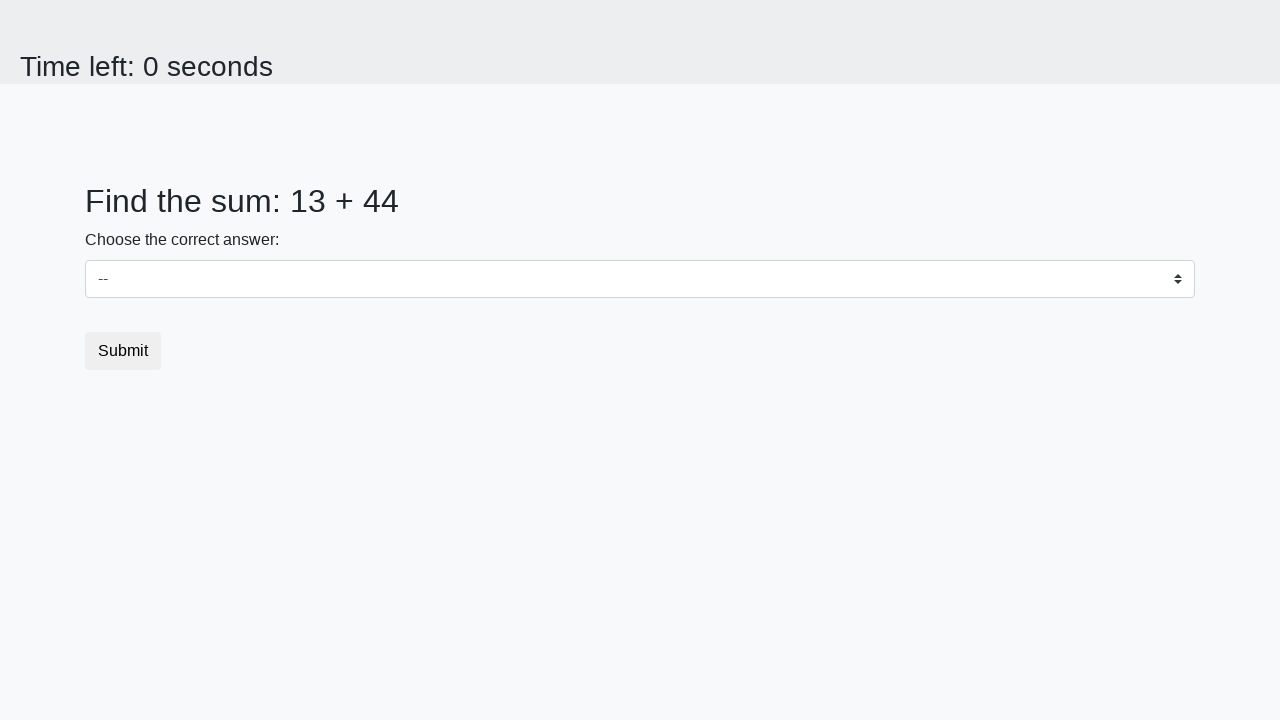